Tests opening a new browser window using Playwright, navigating to a second page in the new window, and verifying multiple windows are open

Starting URL: http://the-internet.herokuapp.com/windows

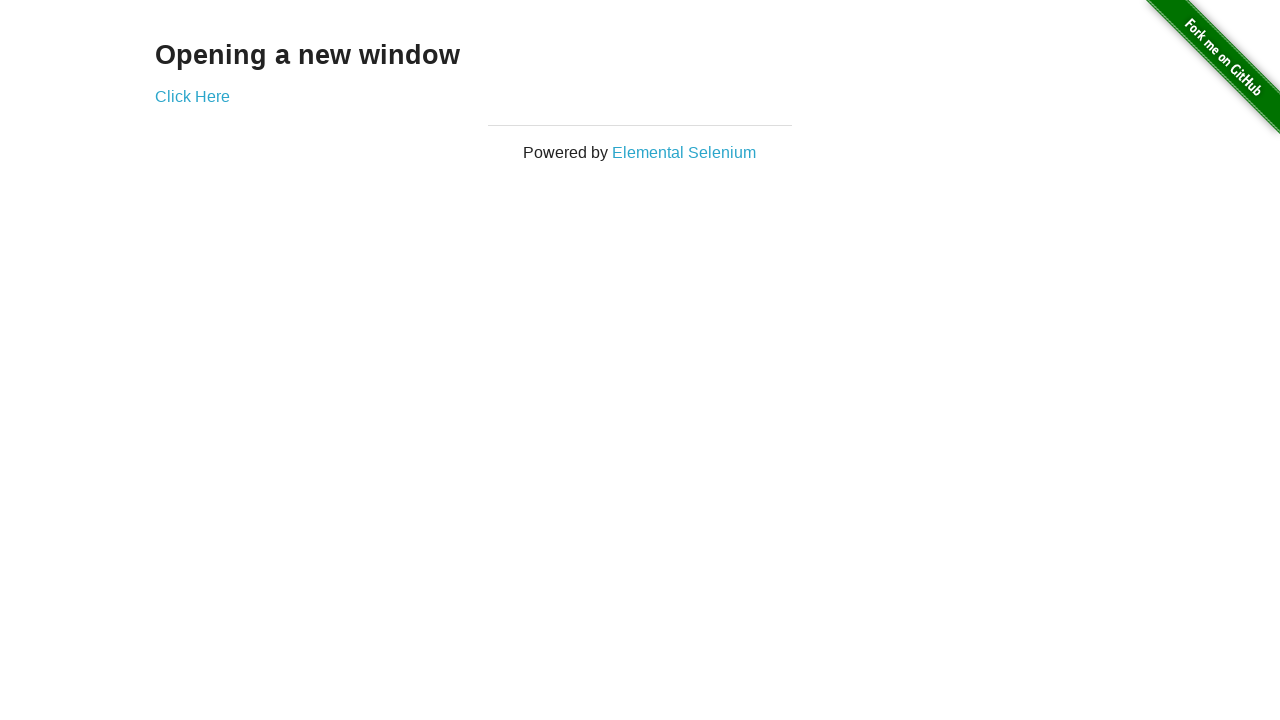

Opened a new browser window
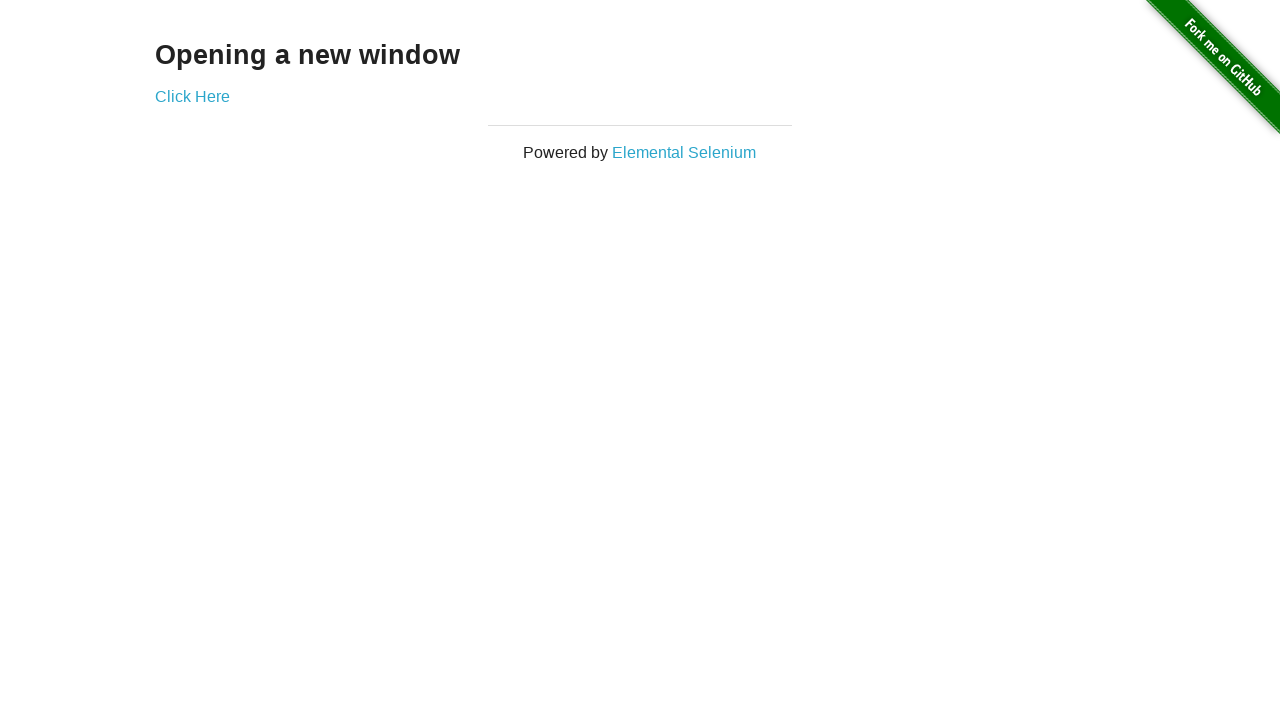

Navigated to typos page in new window
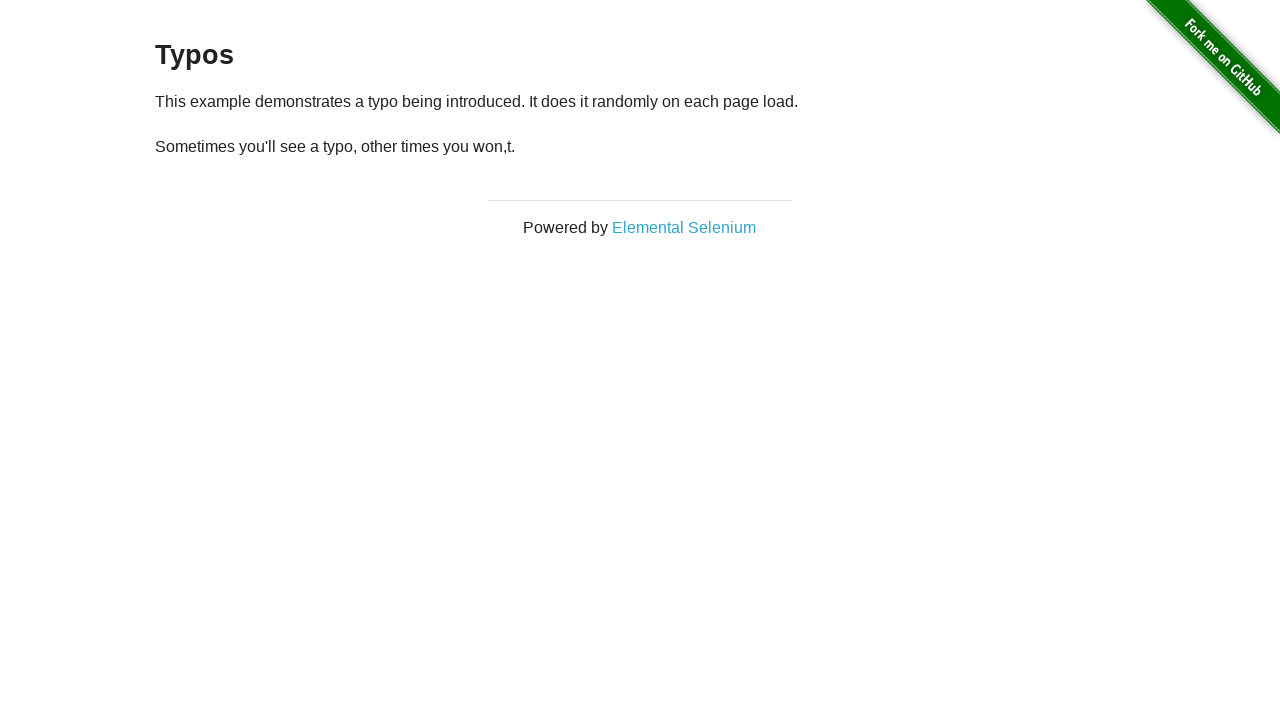

New page loaded (domcontentloaded)
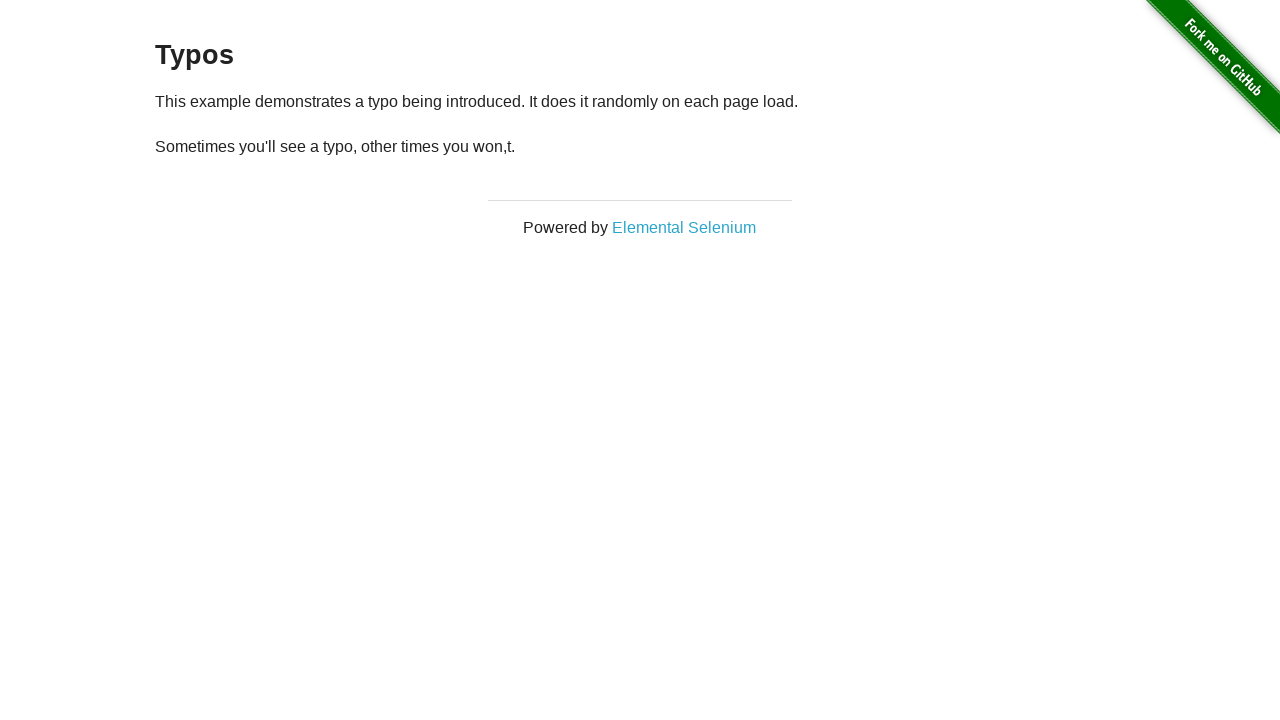

Verified 2 windows are open
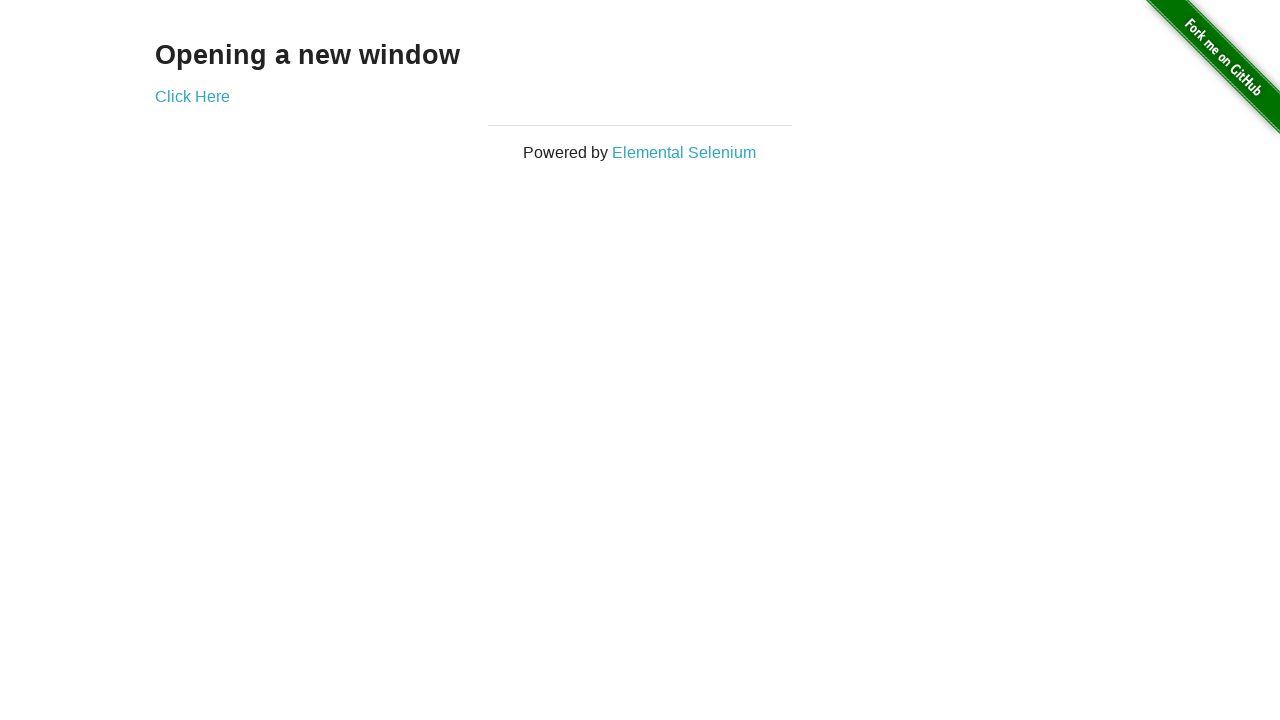

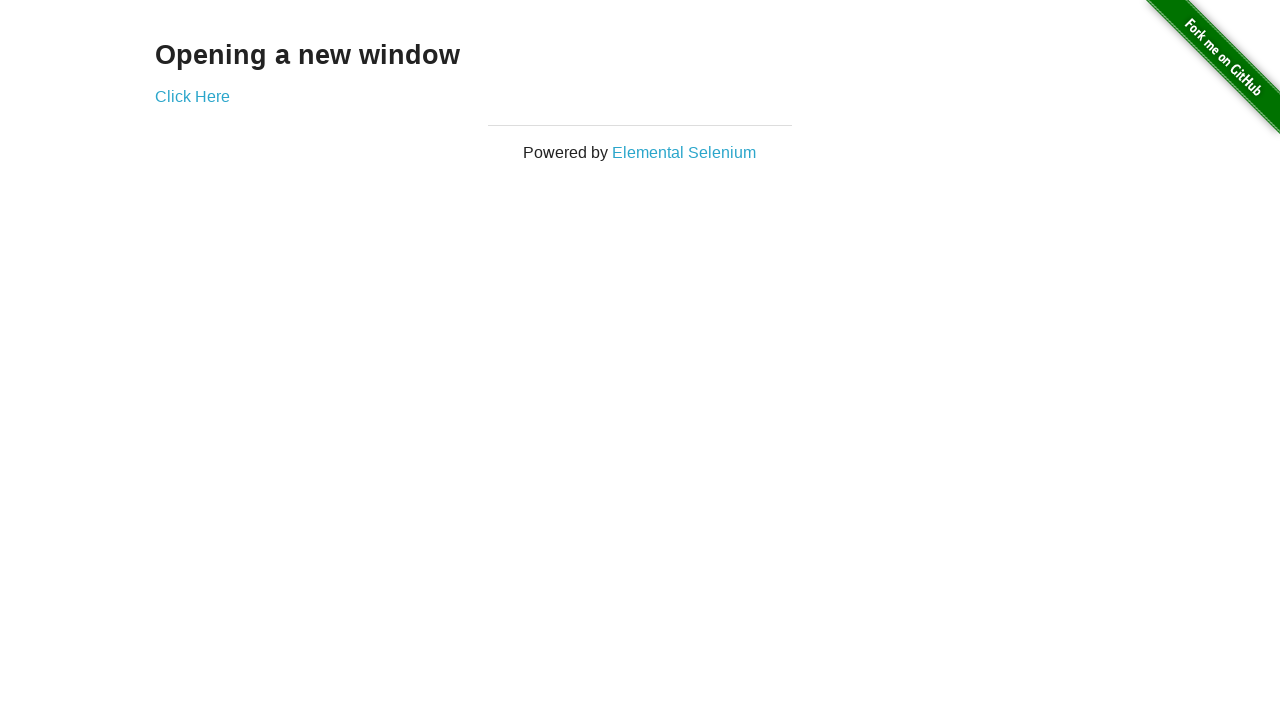